Demonstrates JavaScript execution to highlight web elements by applying custom CSS border styles to the username and password input fields on a demo page.

Starting URL: https://opensource-demo.orangehrmlive.com/

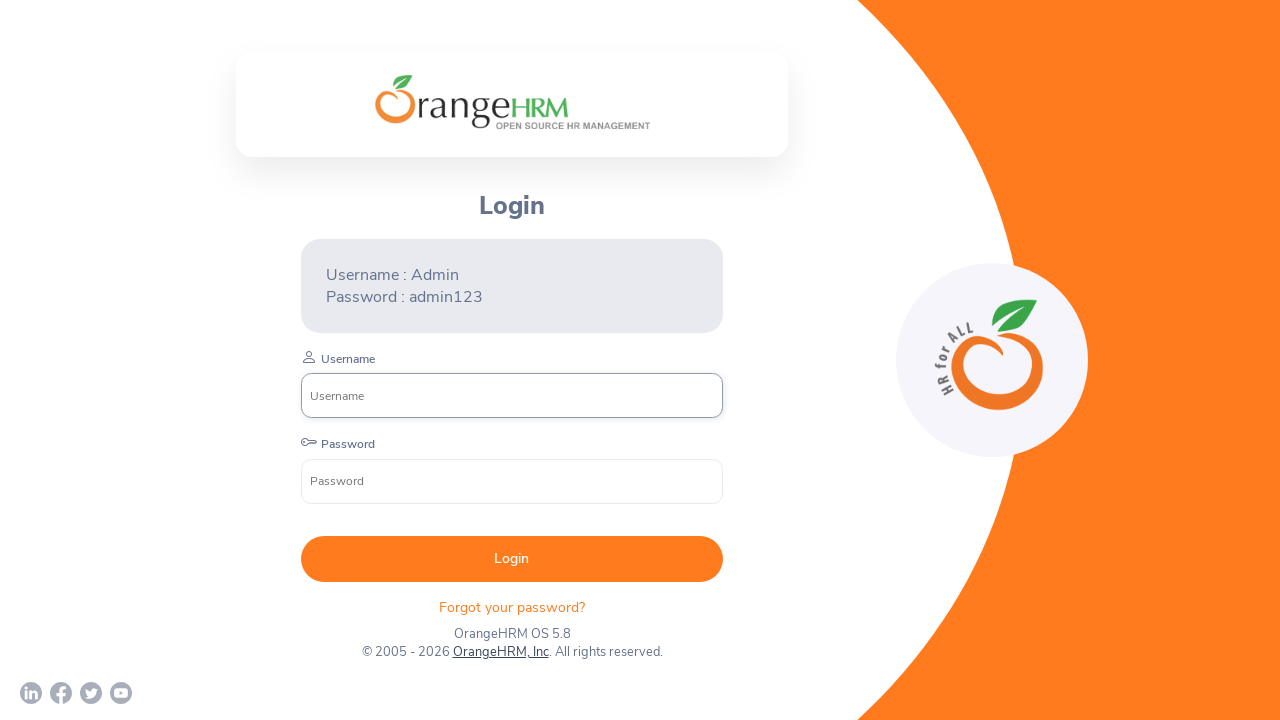

Login form loaded - username input field is ready
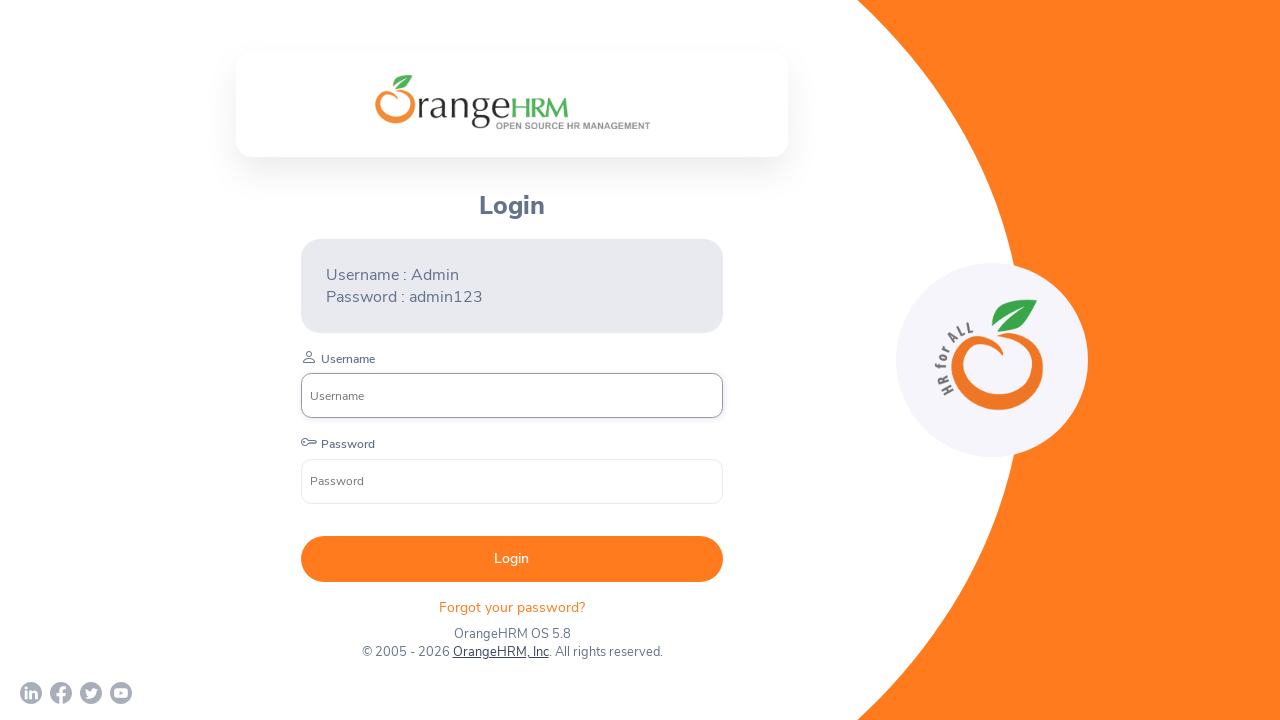

Applied red 10px solid border to username input field via JavaScript
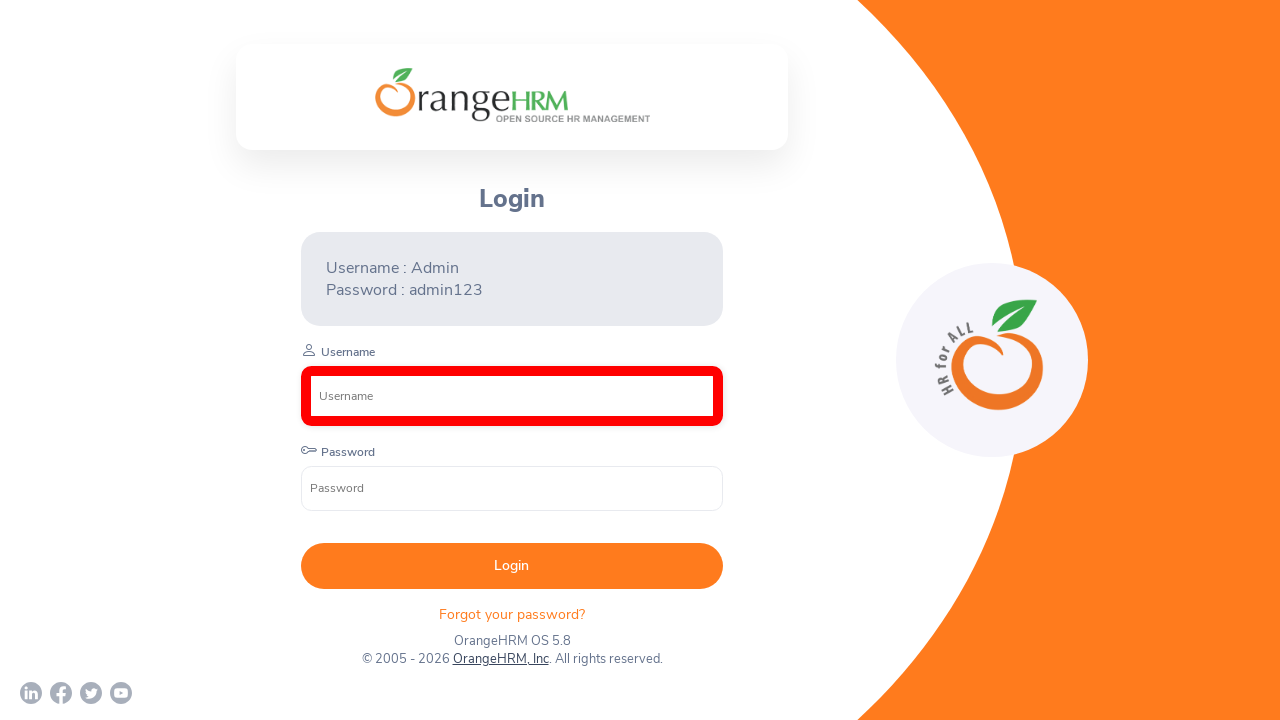

Applied blue 5px dotted border to password input field via JavaScript
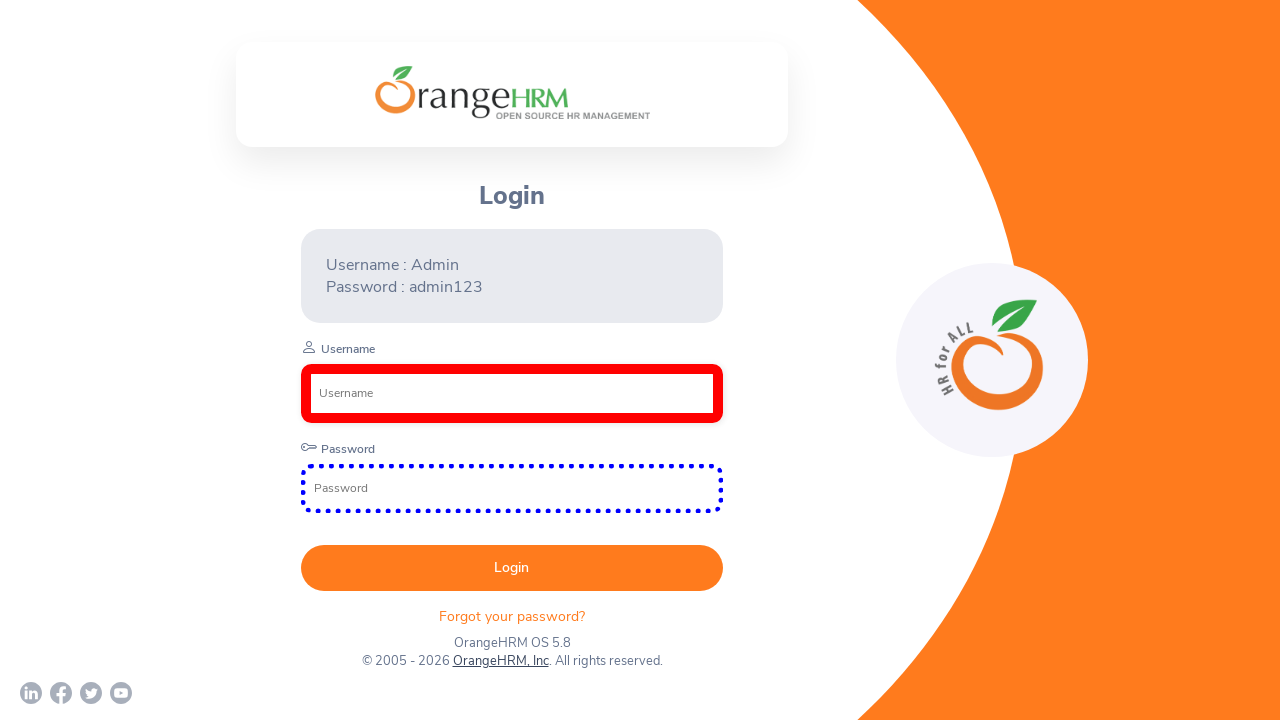

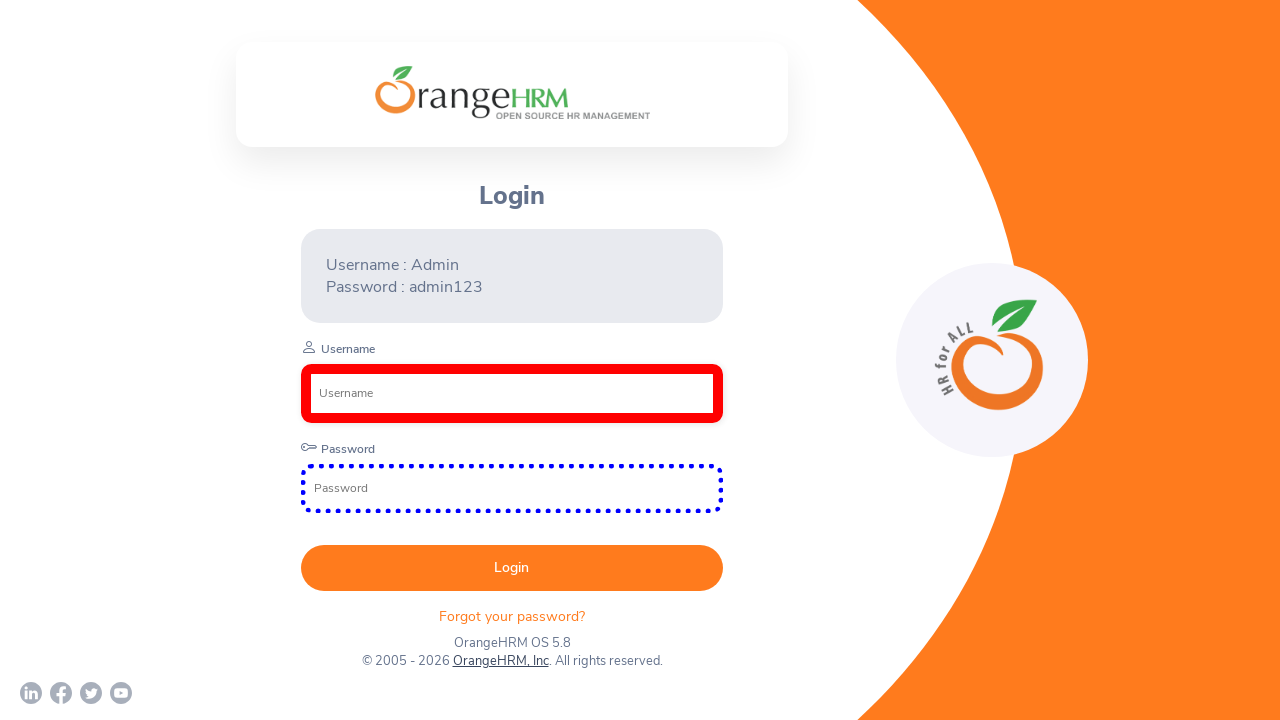